Tests Vue.js dropdown by selecting multiple options in sequence (First, Second, and Third Option) and verifying each selection

Starting URL: https://mikerodham.github.io/vue-dropdowns/

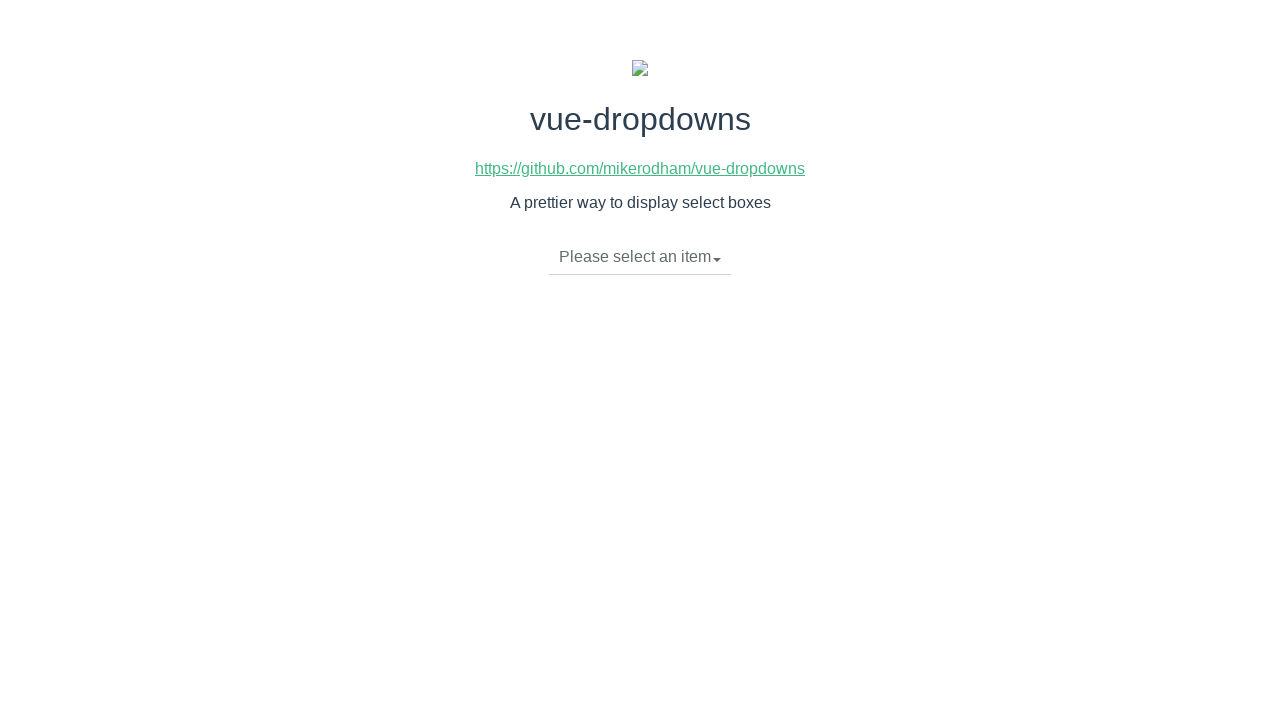

Clicked dropdown toggle to open menu at (640, 257) on li.dropdown-toggle
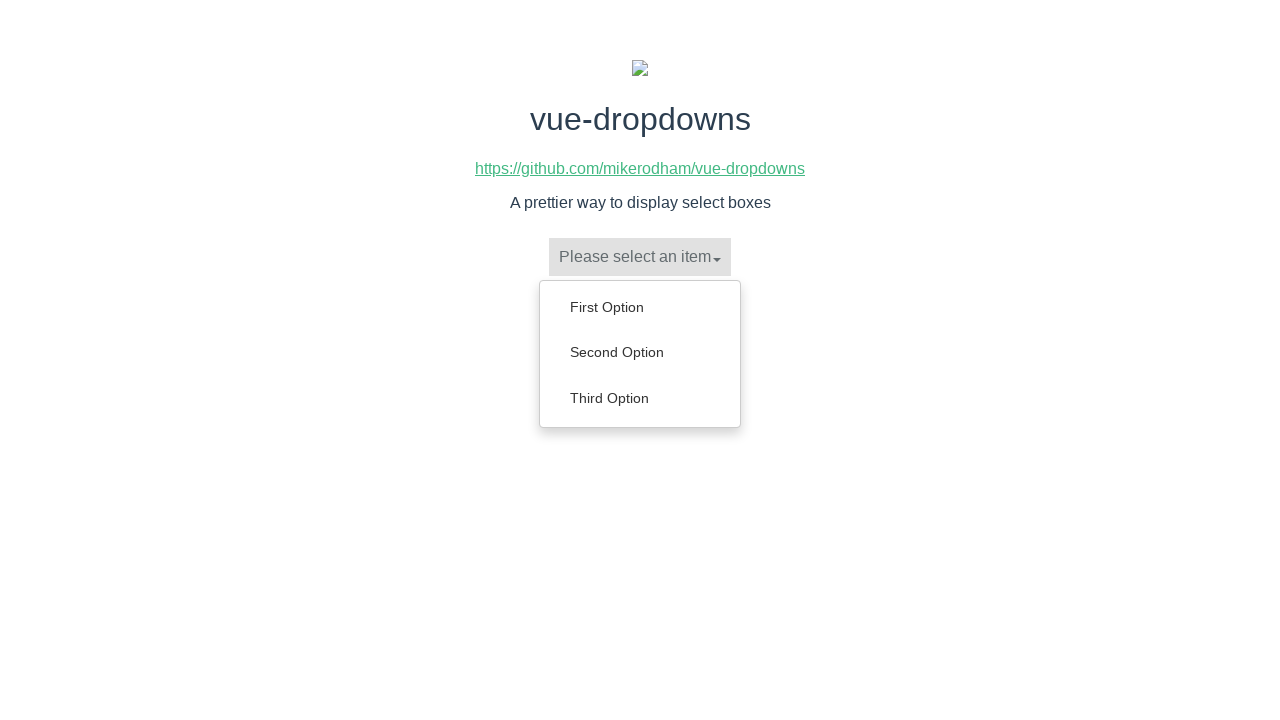

Dropdown menu became visible
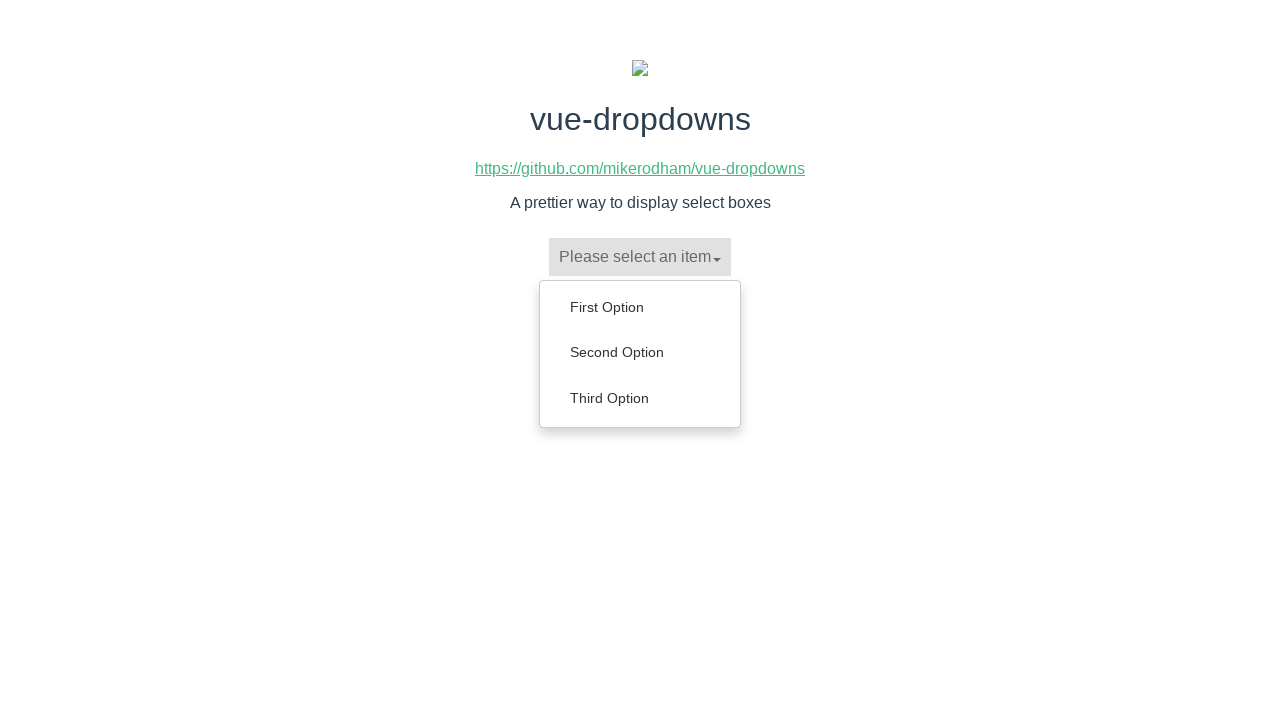

Selected 'First Option' from dropdown at (640, 307) on ul.dropdown-menu>li>a:has-text('First Option')
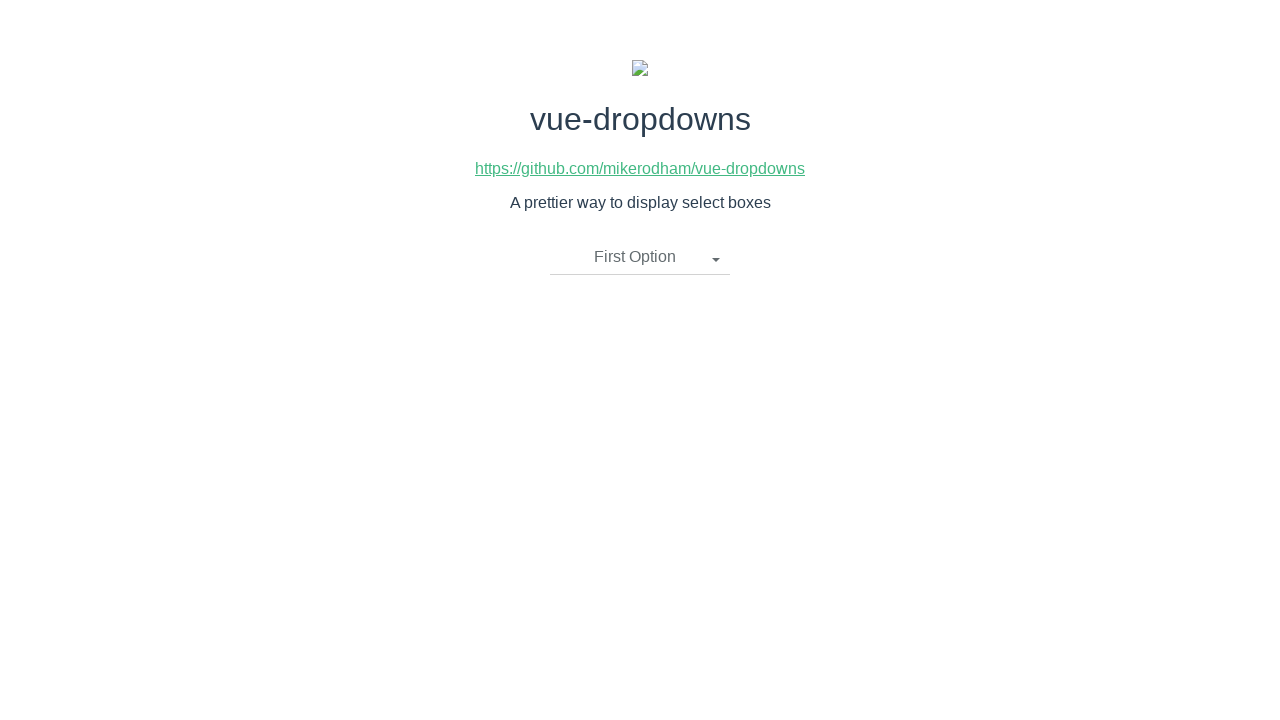

Verified 'First Option' is selected
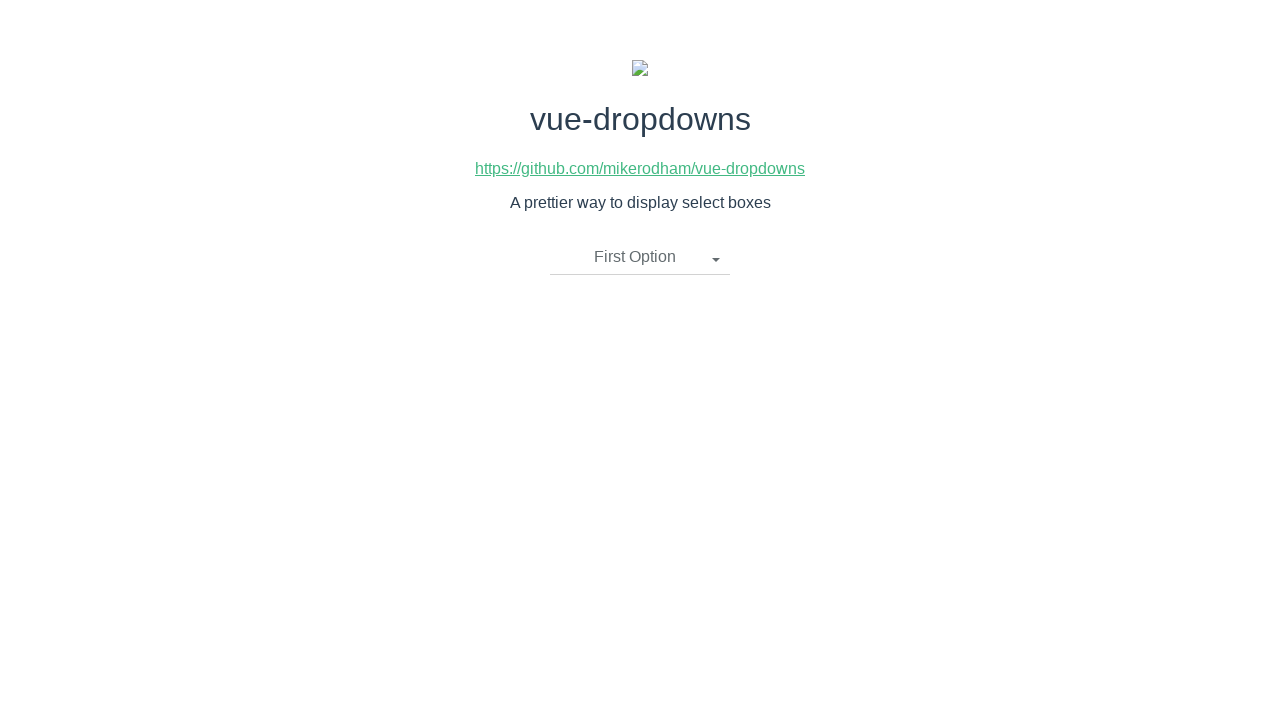

Clicked dropdown toggle to open menu for second selection at (640, 257) on li.dropdown-toggle
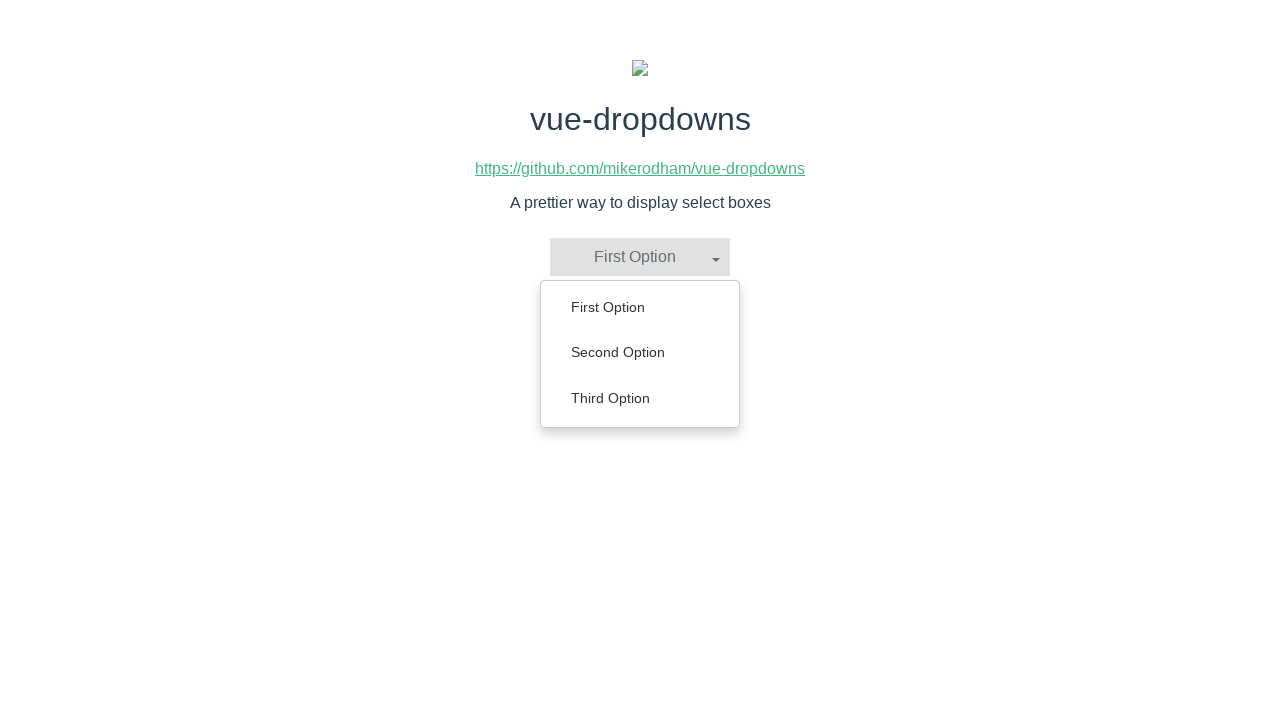

Dropdown menu became visible
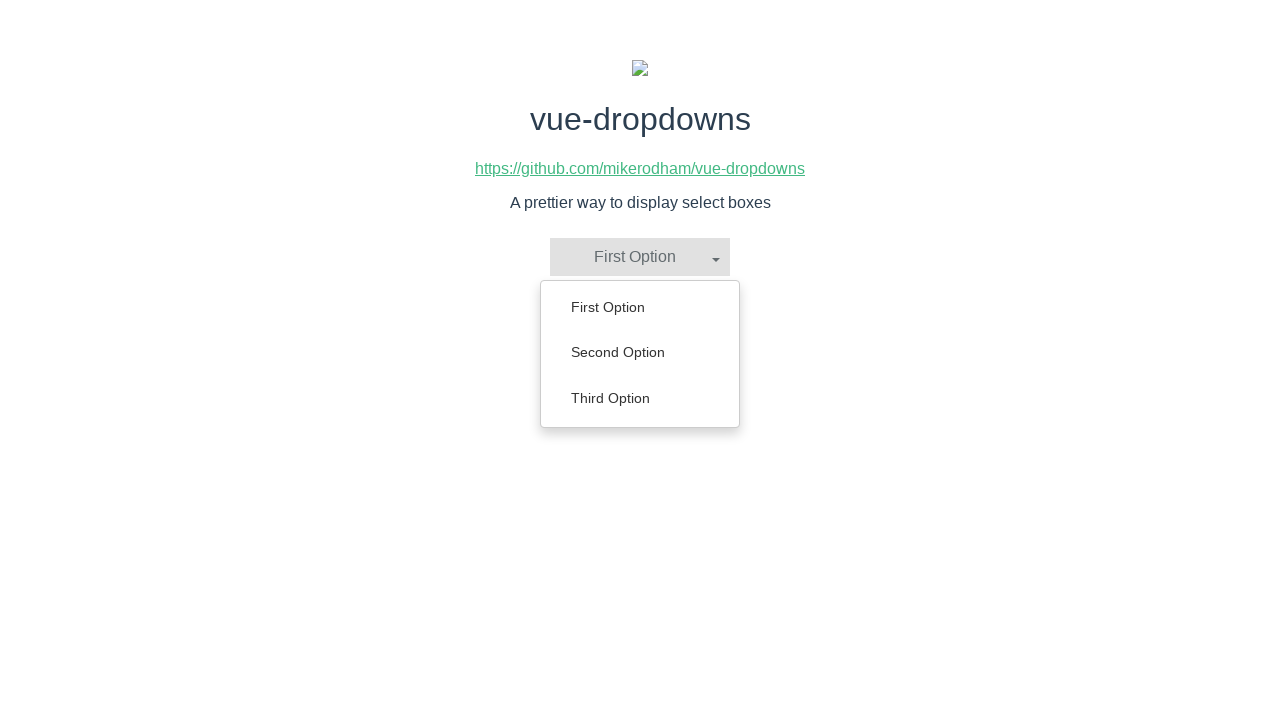

Selected 'Second Option' from dropdown at (640, 352) on ul.dropdown-menu>li>a:has-text('Second Option')
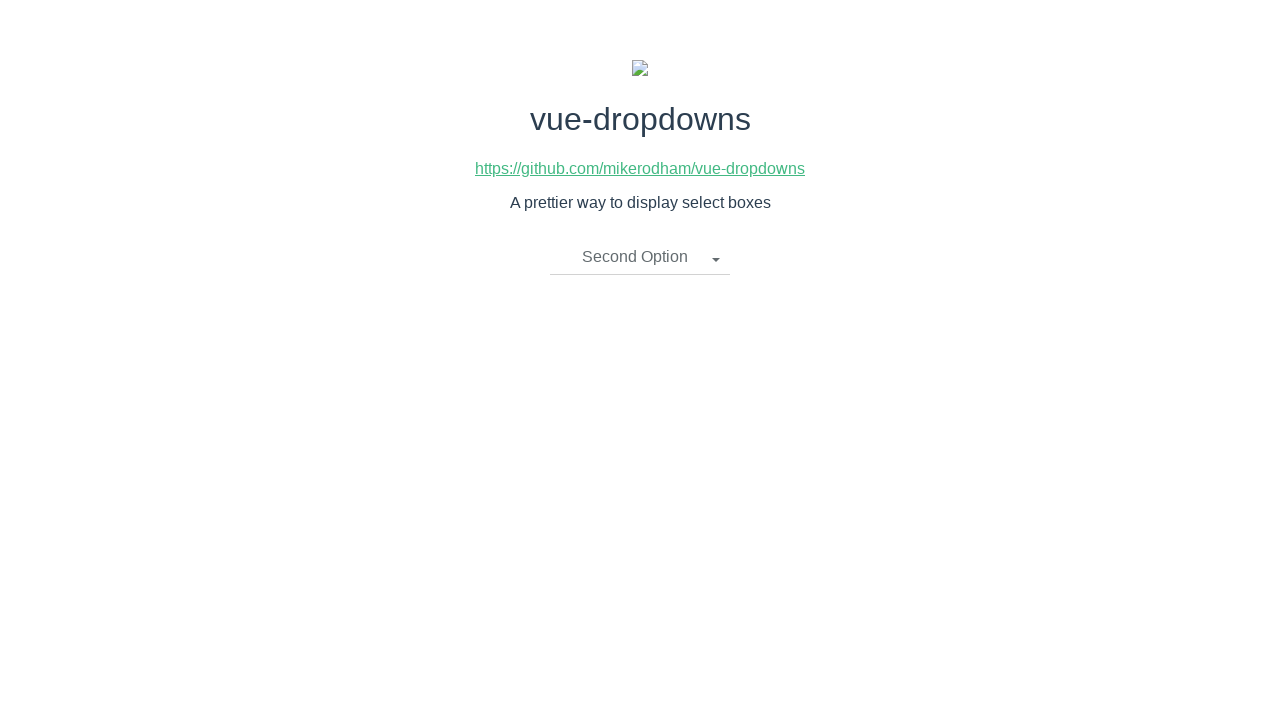

Verified 'Second Option' is selected
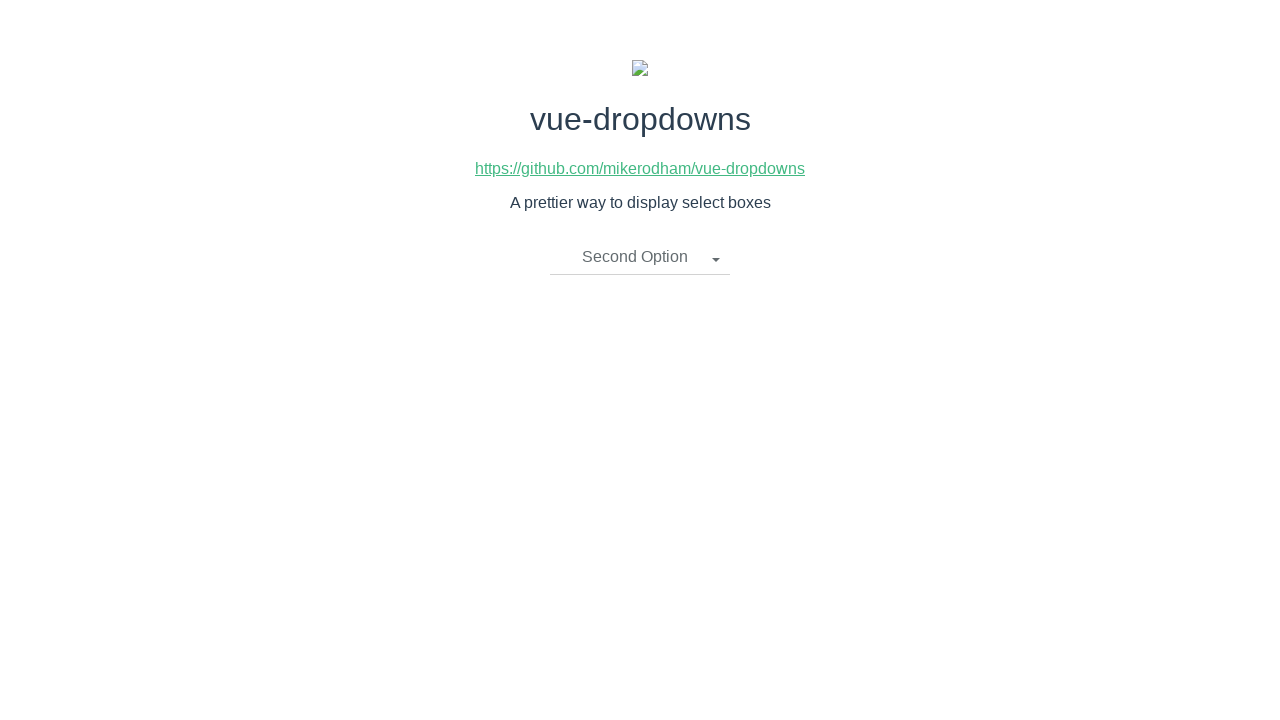

Clicked dropdown toggle to open menu for third selection at (640, 257) on li.dropdown-toggle
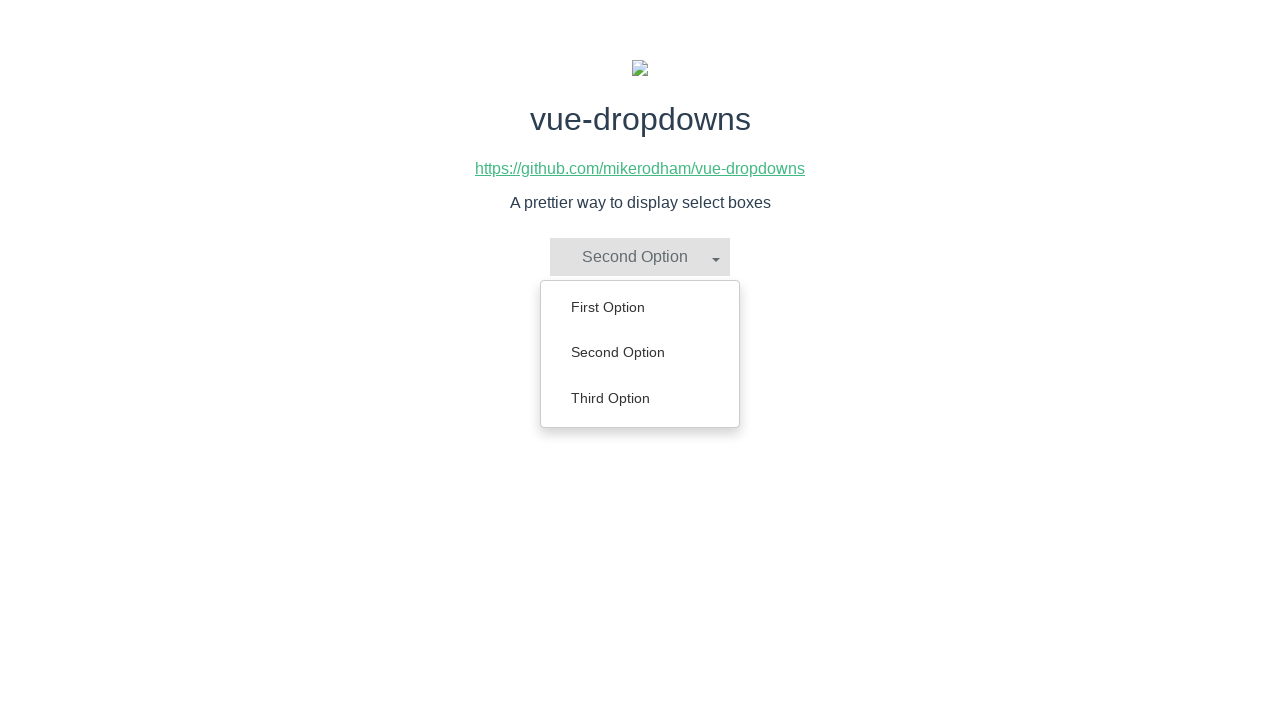

Dropdown menu became visible
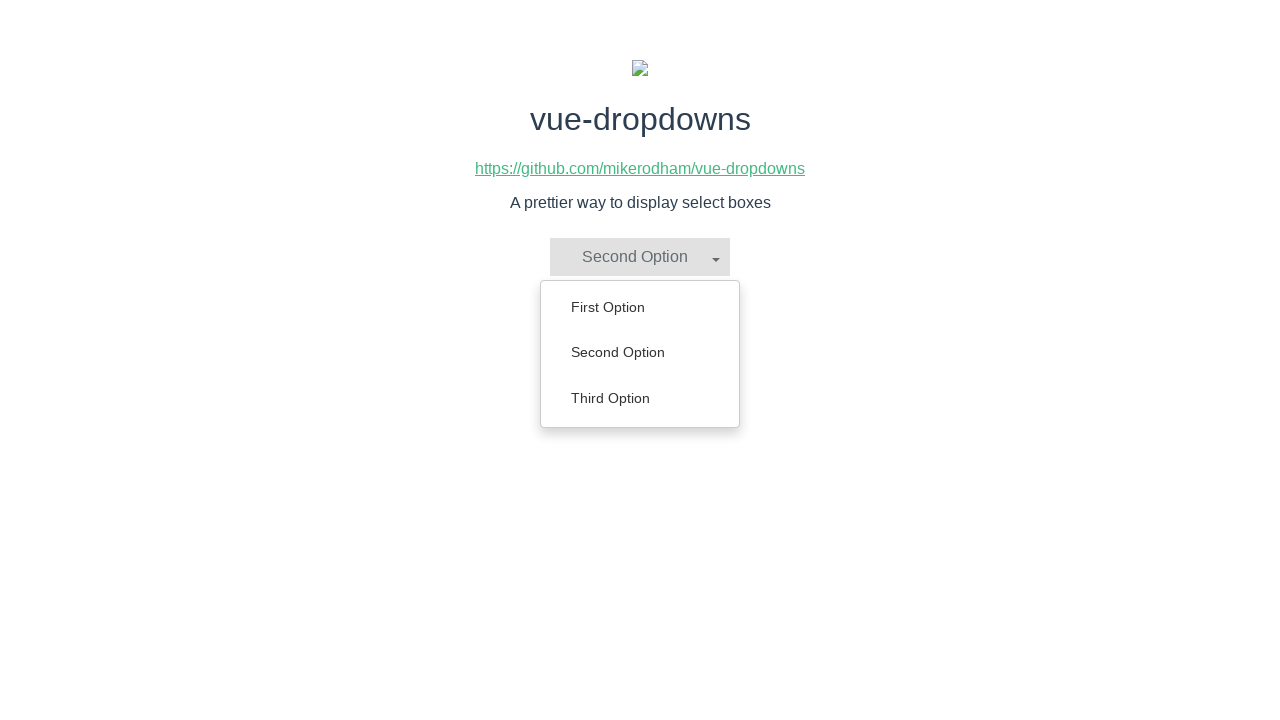

Selected 'Third Option' from dropdown at (640, 398) on ul.dropdown-menu>li>a:has-text('Third Option')
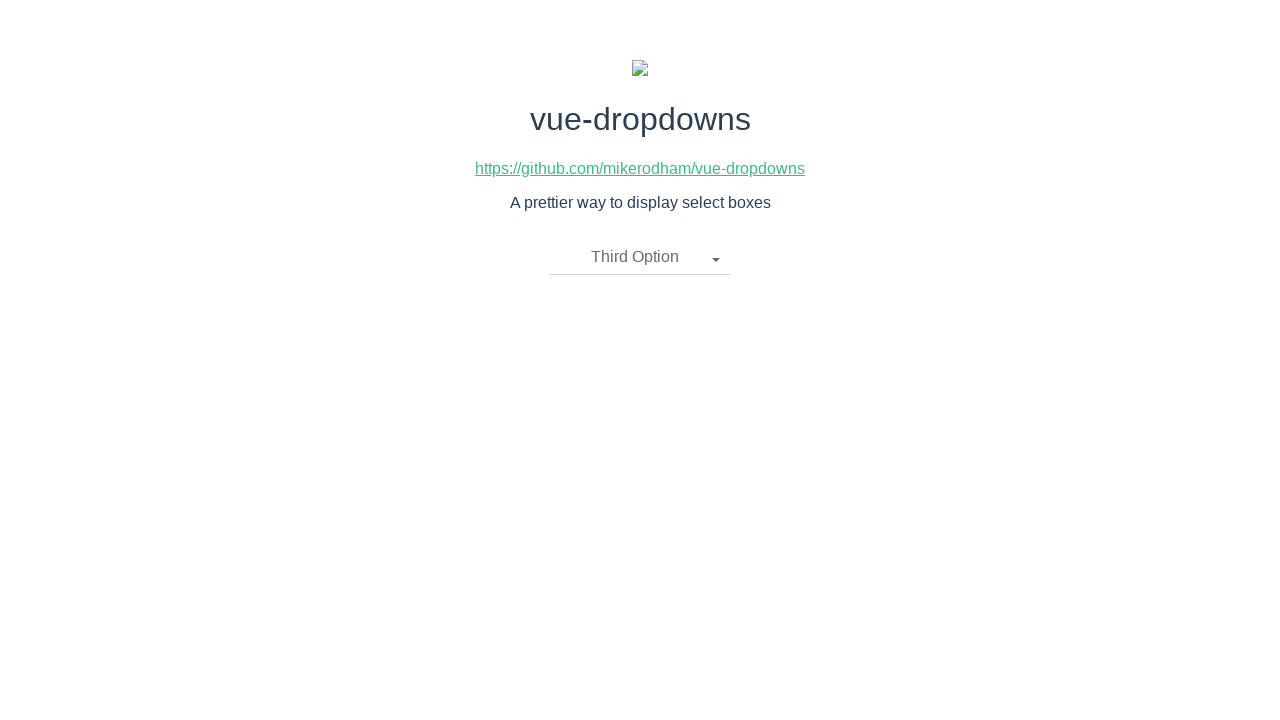

Verified 'Third Option' is selected
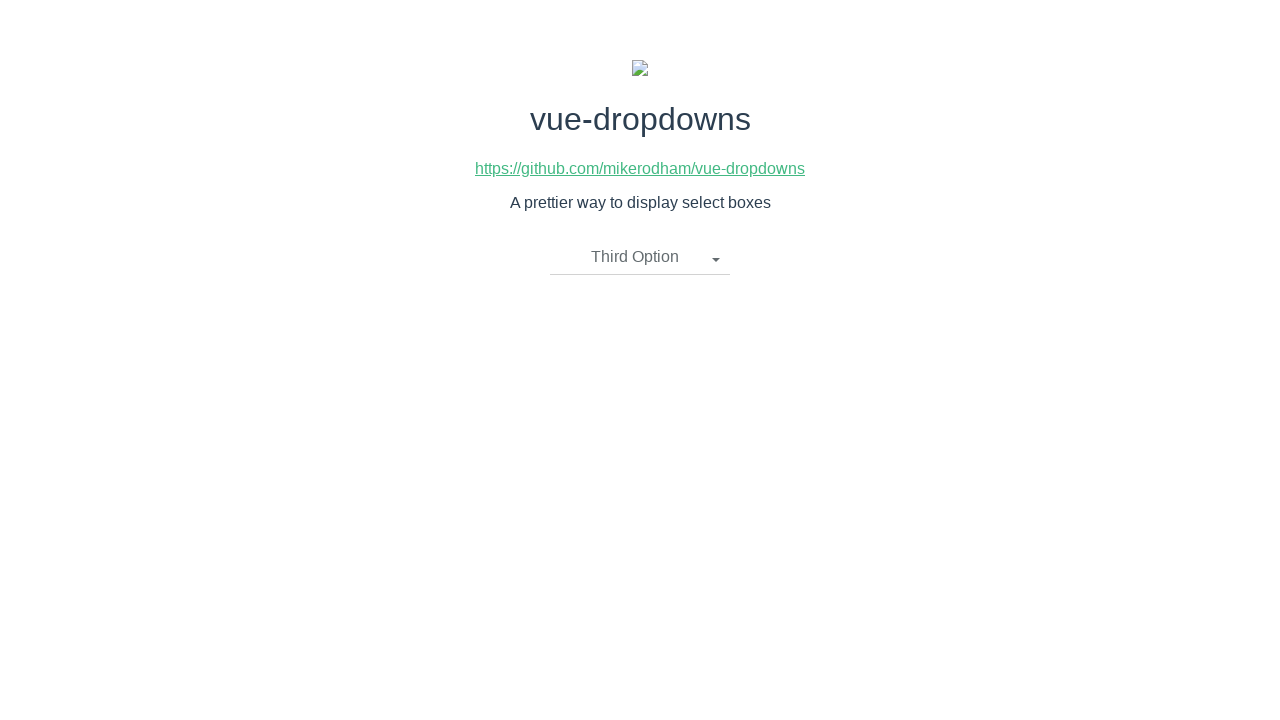

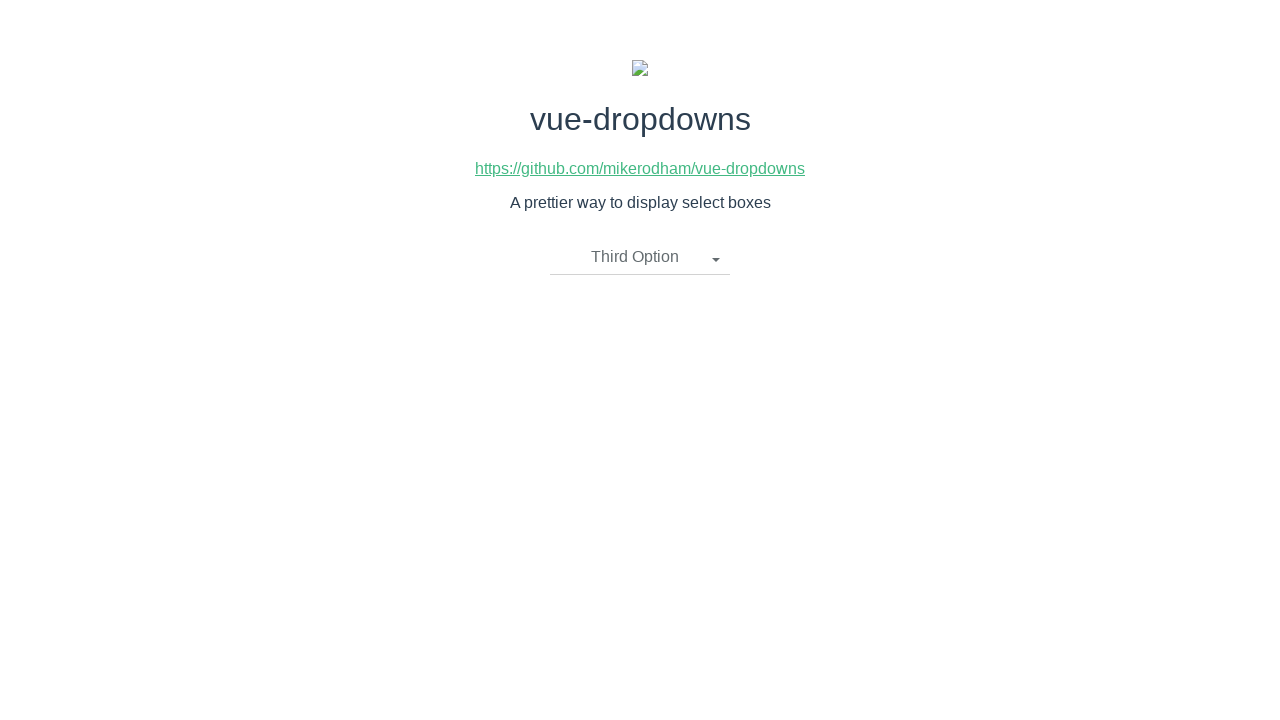